Tests calculator arithmetic operations by entering 123 + 456 and verifying the result

Starting URL: https://kalk.pro/finish/wallpaper/

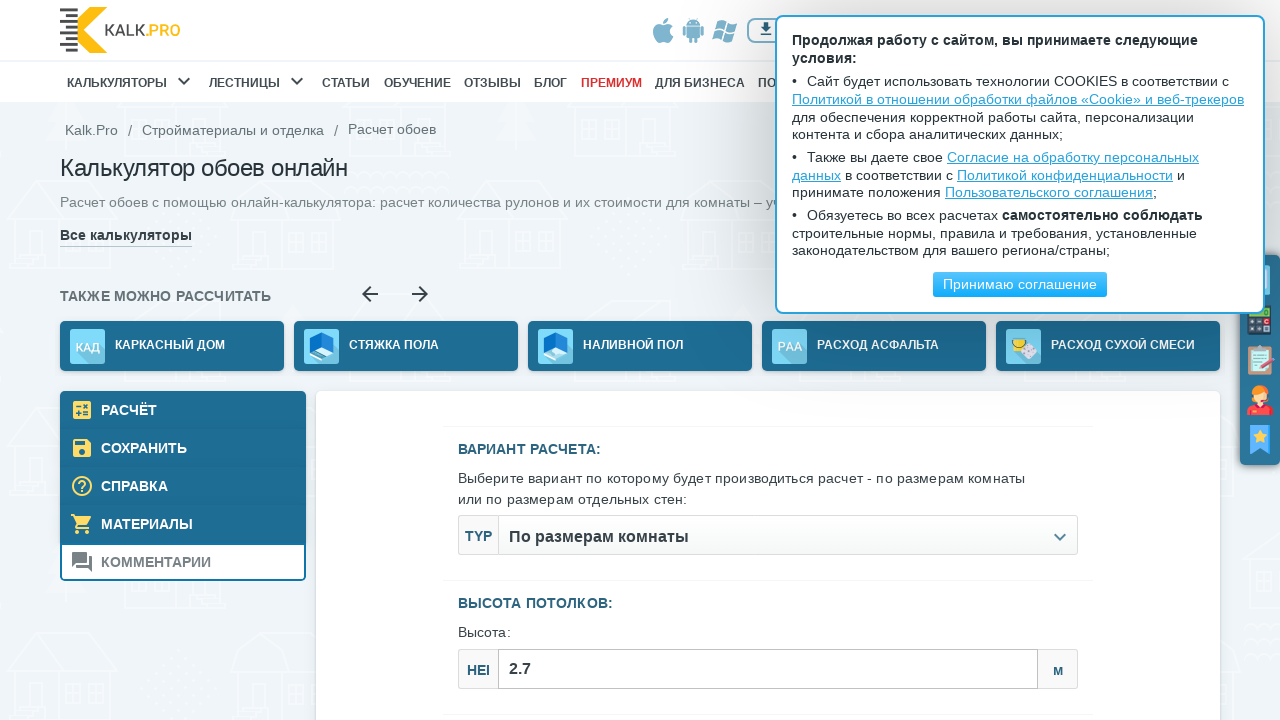

Clicked to open calculator at (1260, 320) on .js--onclick-callCalc
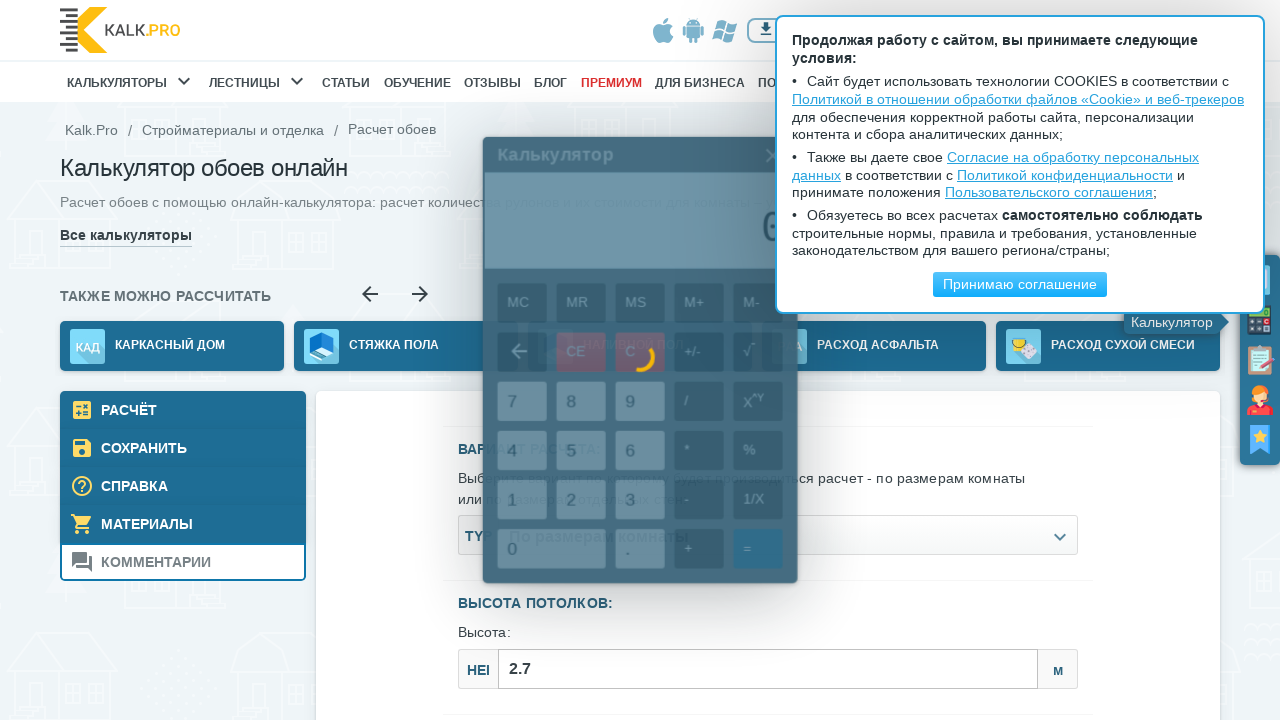

Calculator display loaded
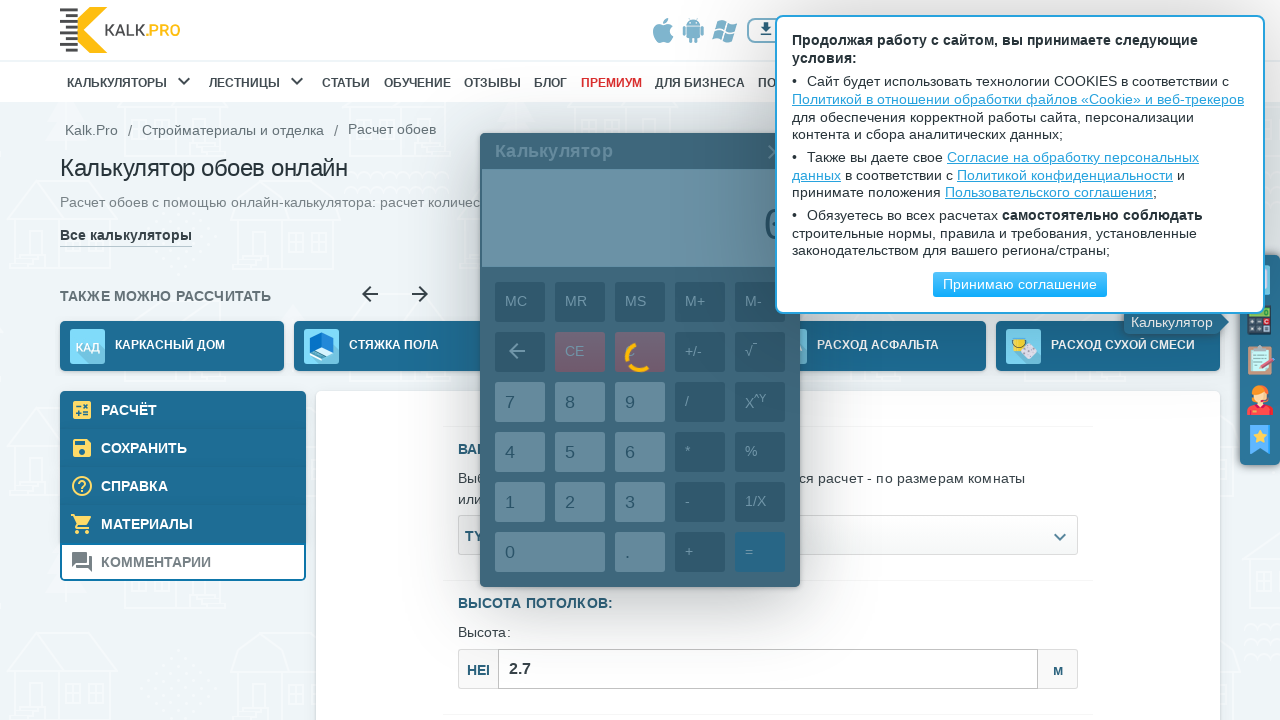

Clicked button 1 at (520, 502) on button[name='1']
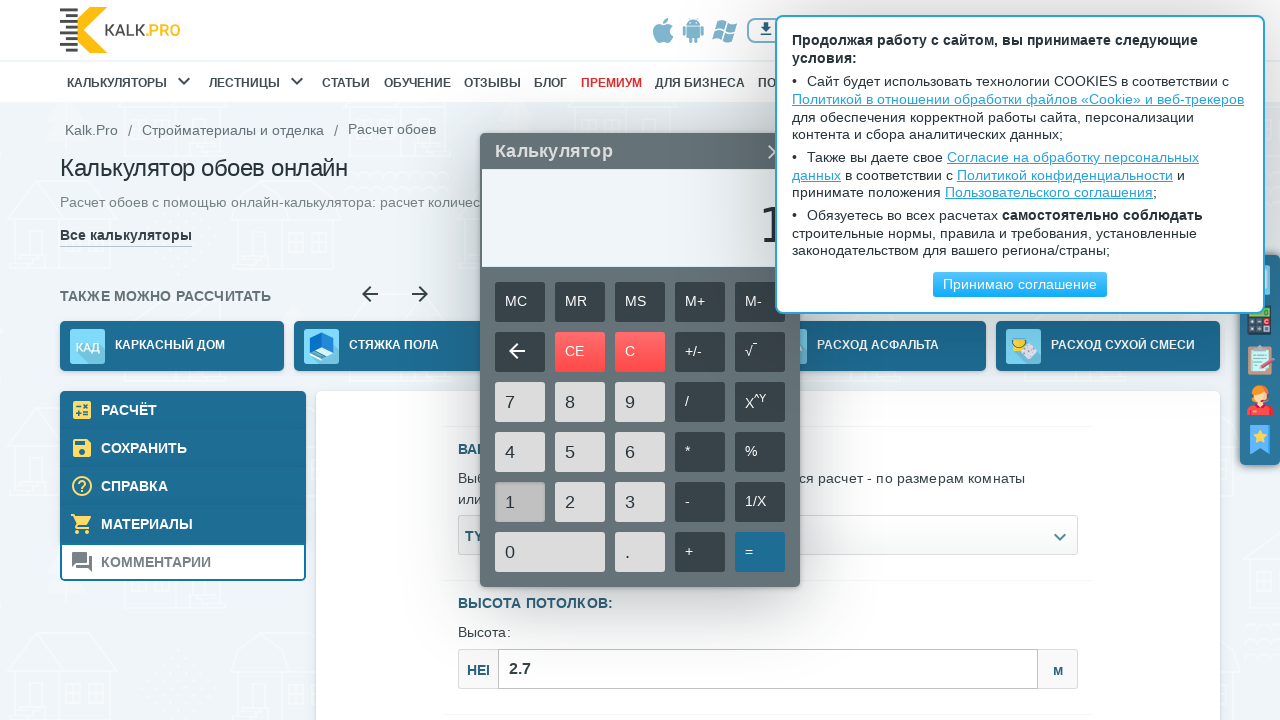

Clicked button 2 at (580, 502) on button[name='2']
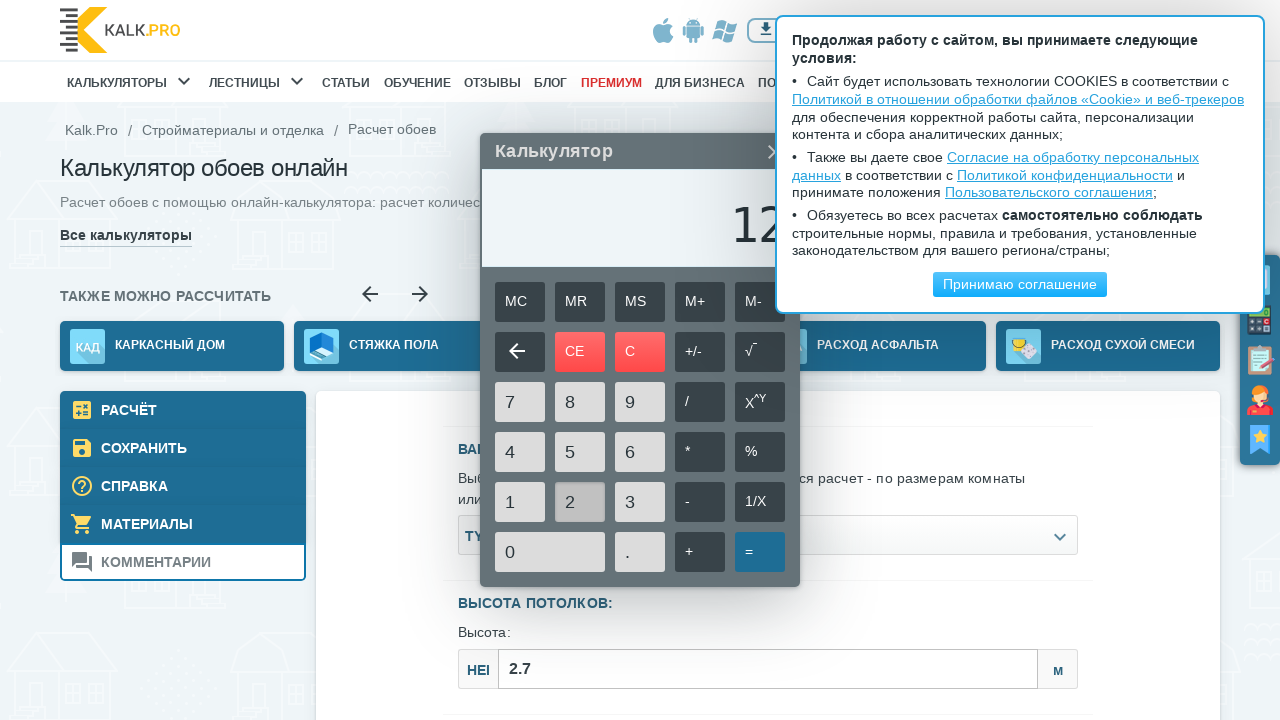

Clicked button 3 at (640, 502) on button[name='3']
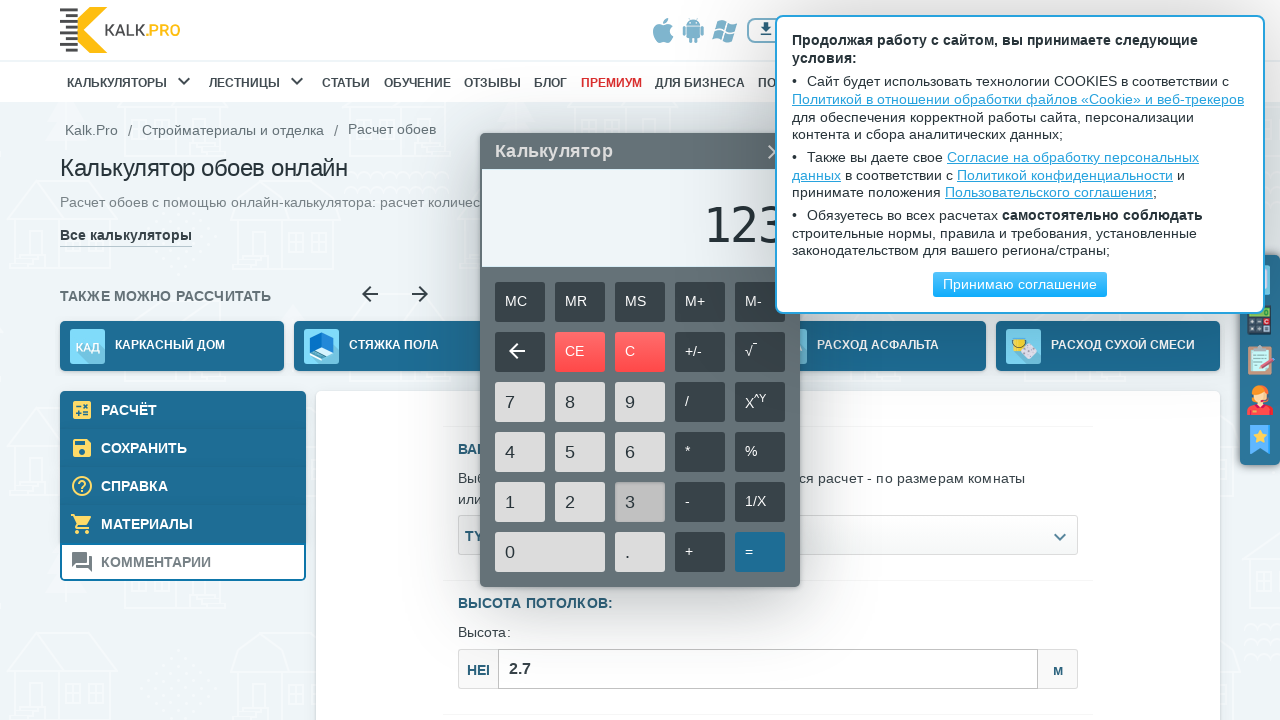

Clicked plus operator at (700, 552) on button[name='+']
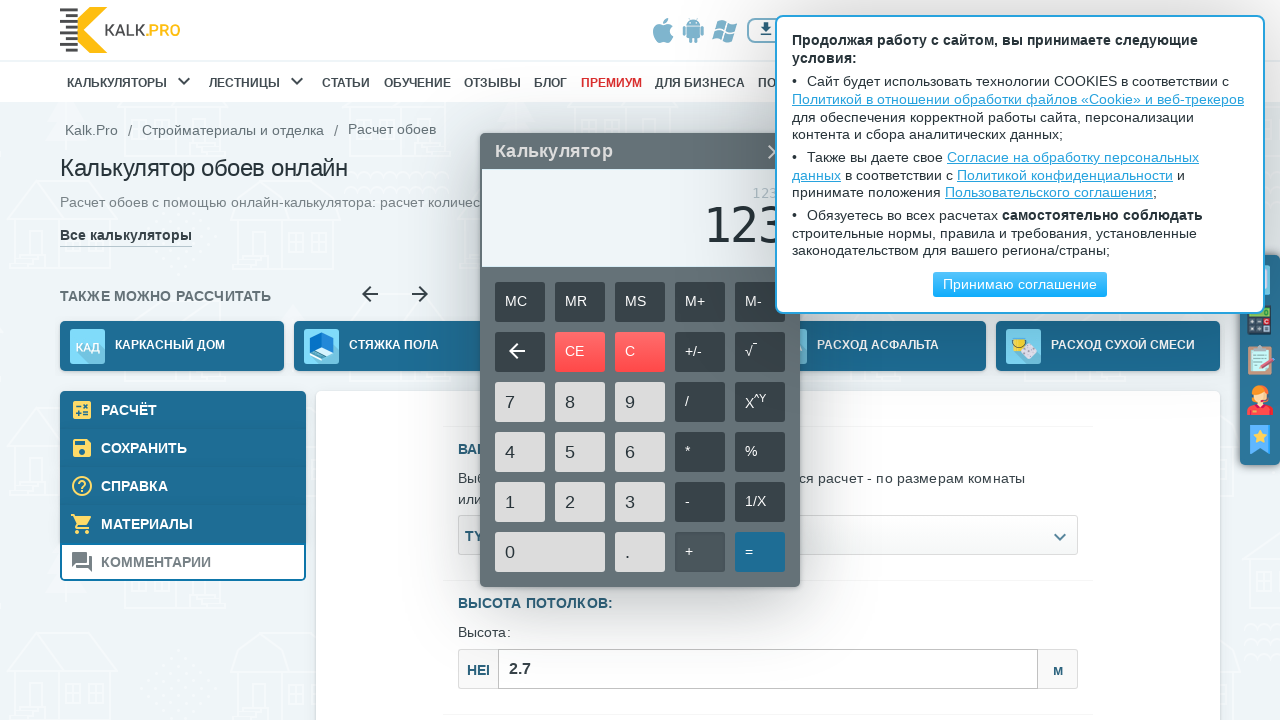

Clicked button 4 at (520, 452) on button[name='4']
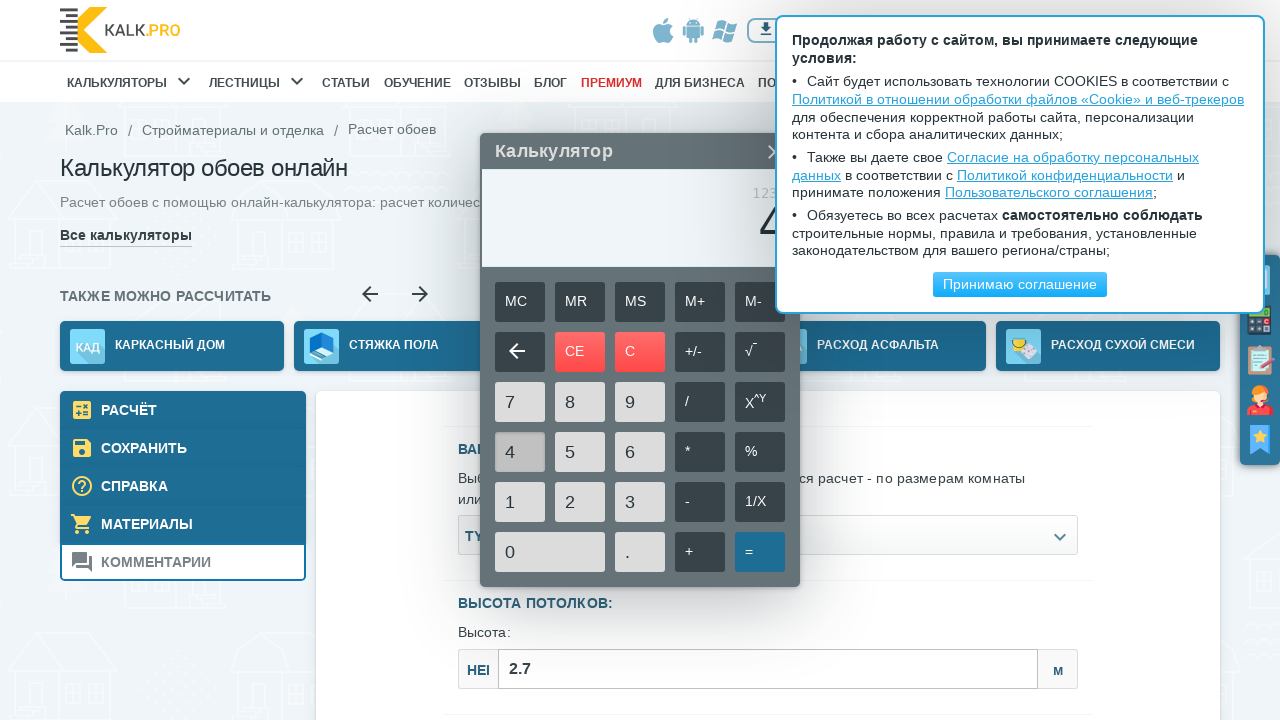

Clicked button 5 at (580, 452) on button[name='5']
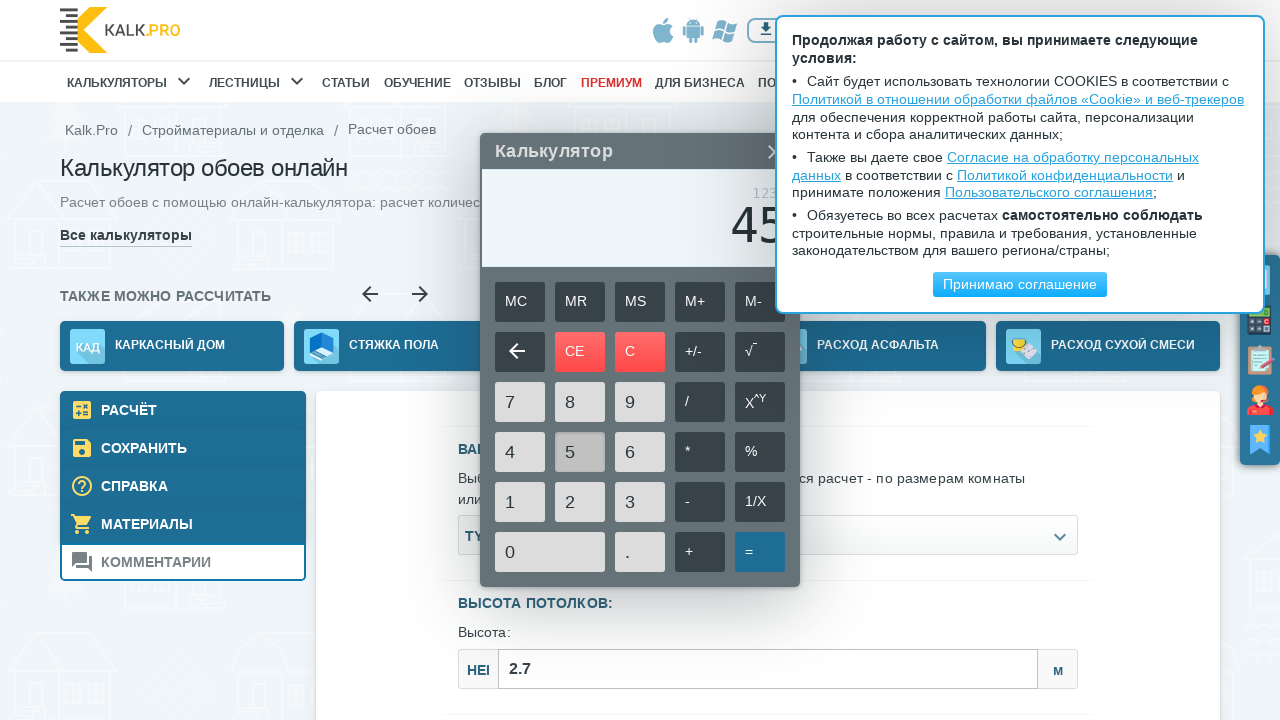

Clicked button 6 at (640, 452) on button[name='6']
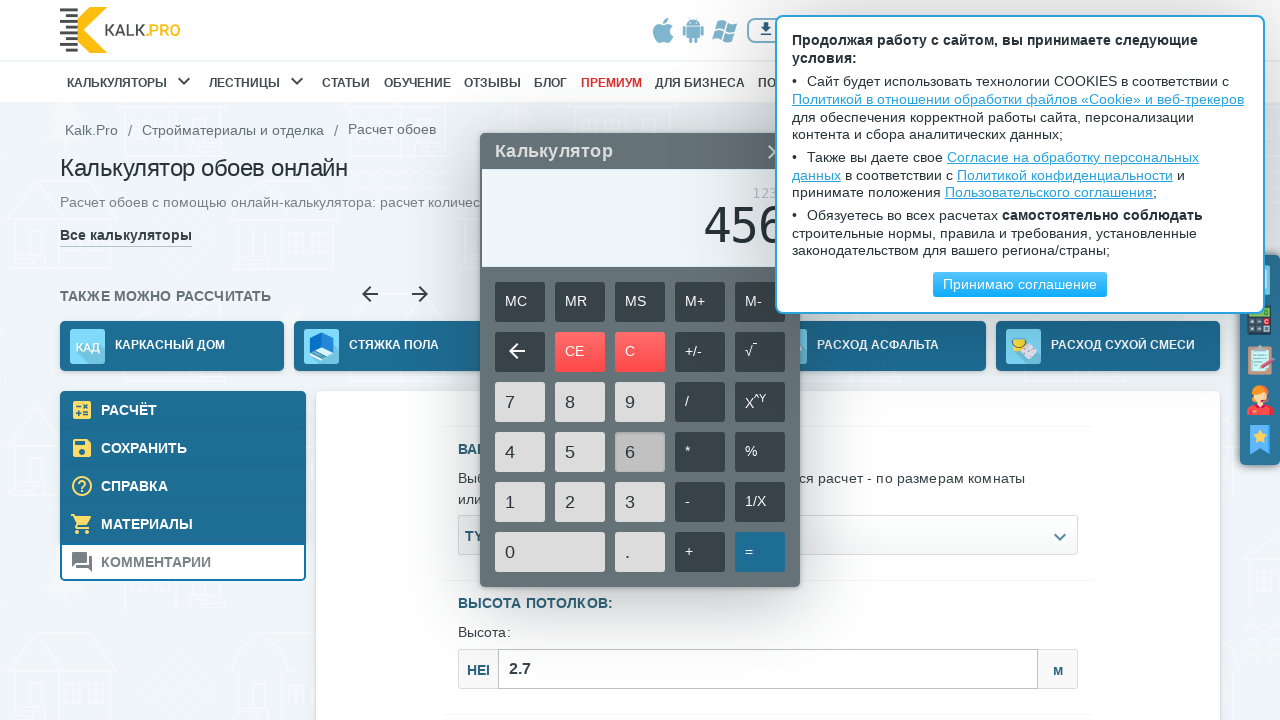

Clicked equals button to calculate result at (760, 552) on button[name='Result']
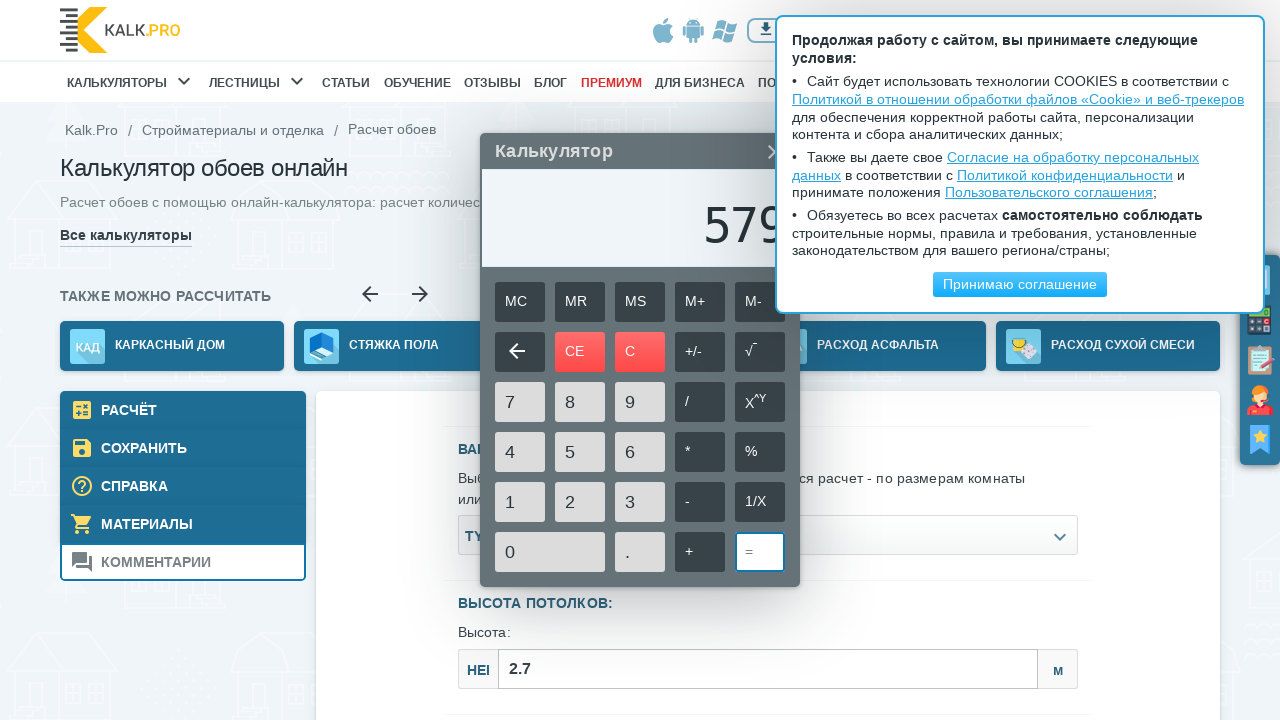

Verified calculation result equals 579
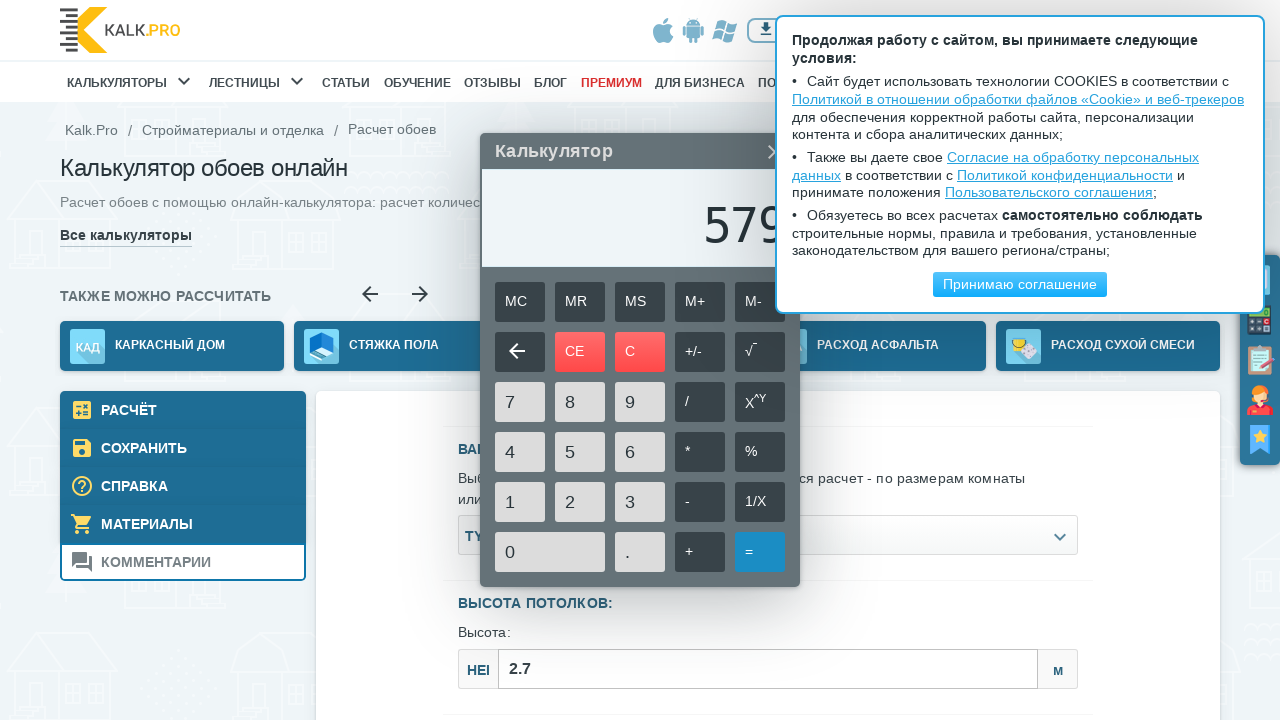

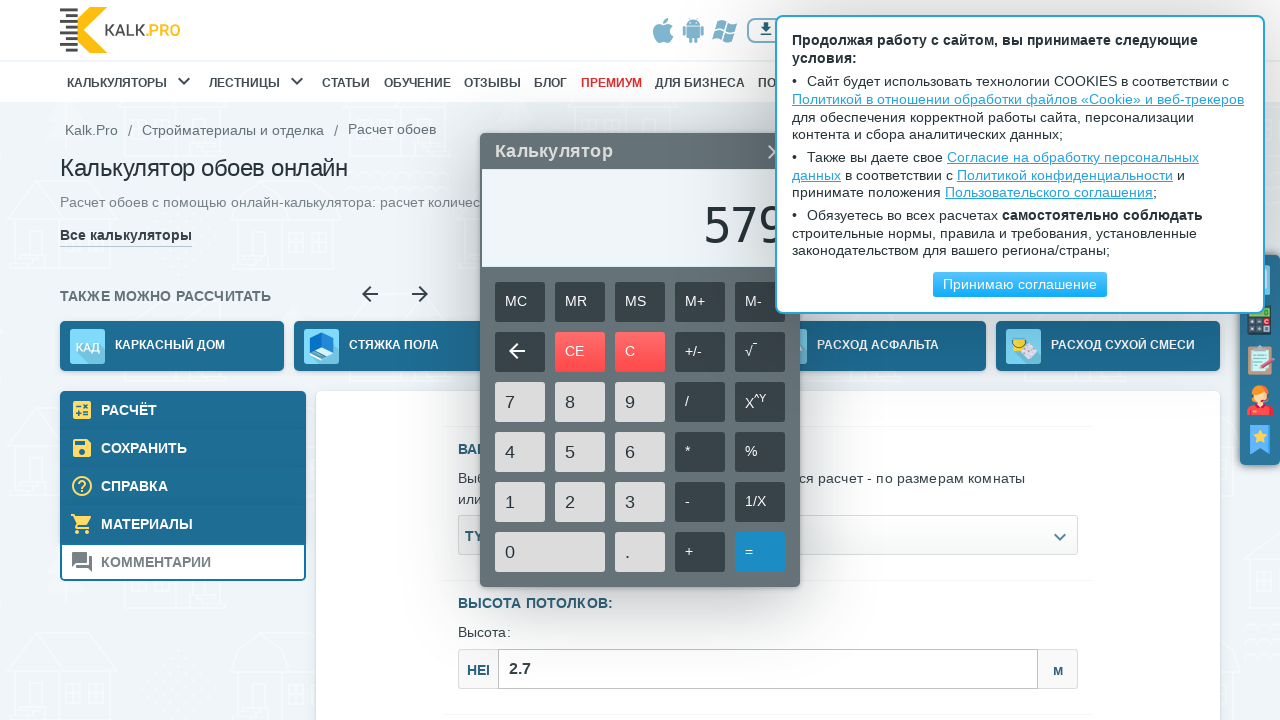